Verifies that the Nx Cloud documentation page for "Access Tokens" is accessible and displays the correct title

Starting URL: https://nx.dev/ci/recipes/security/access-tokens

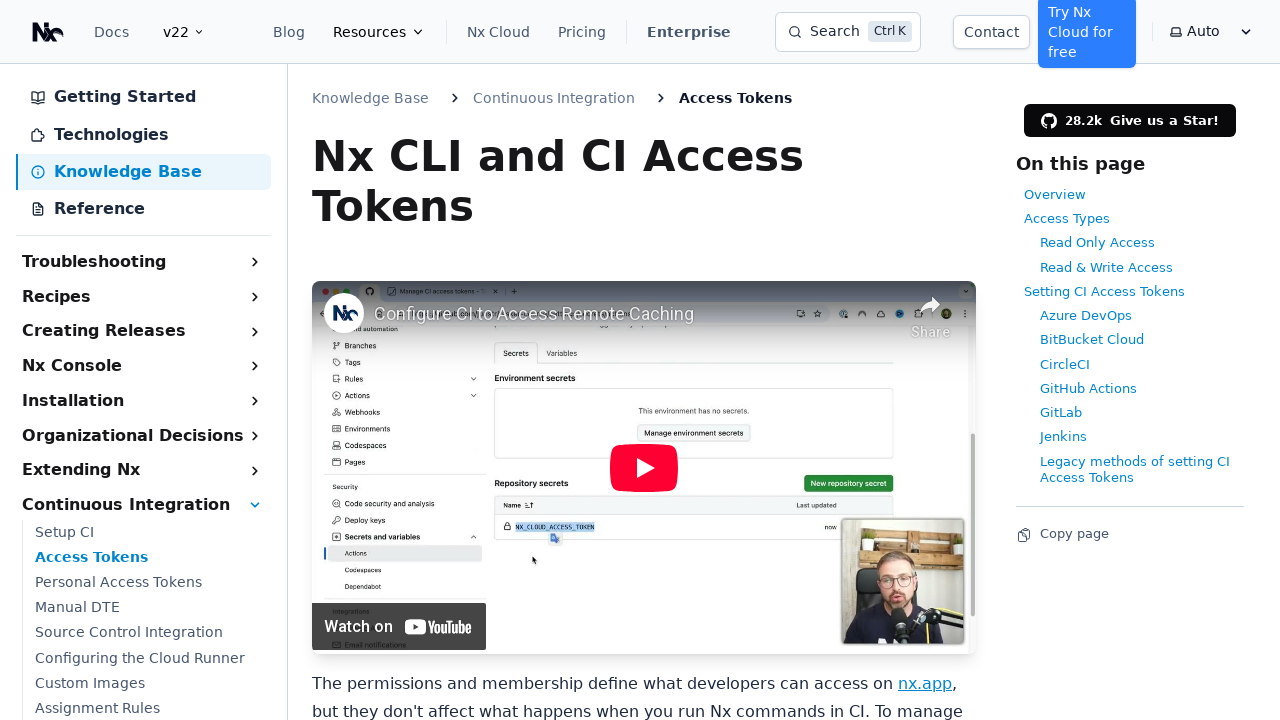

Waited for 'Access Tokens' title text to be present on the page
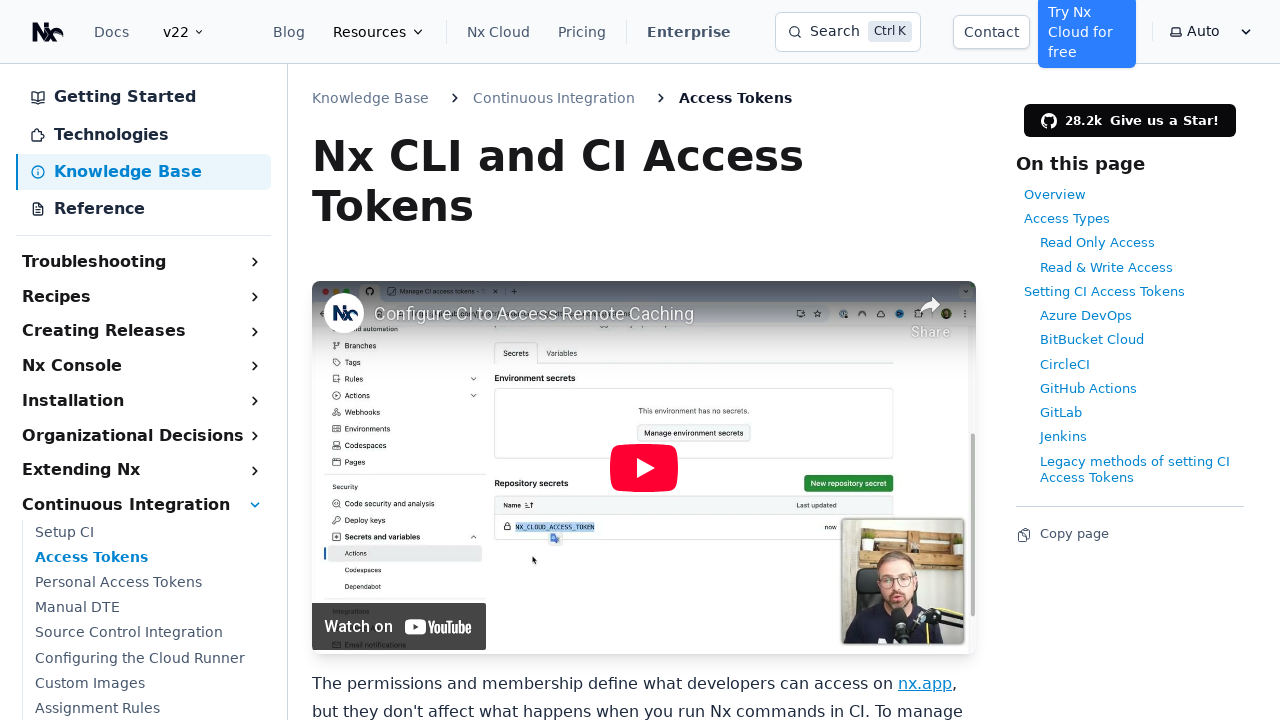

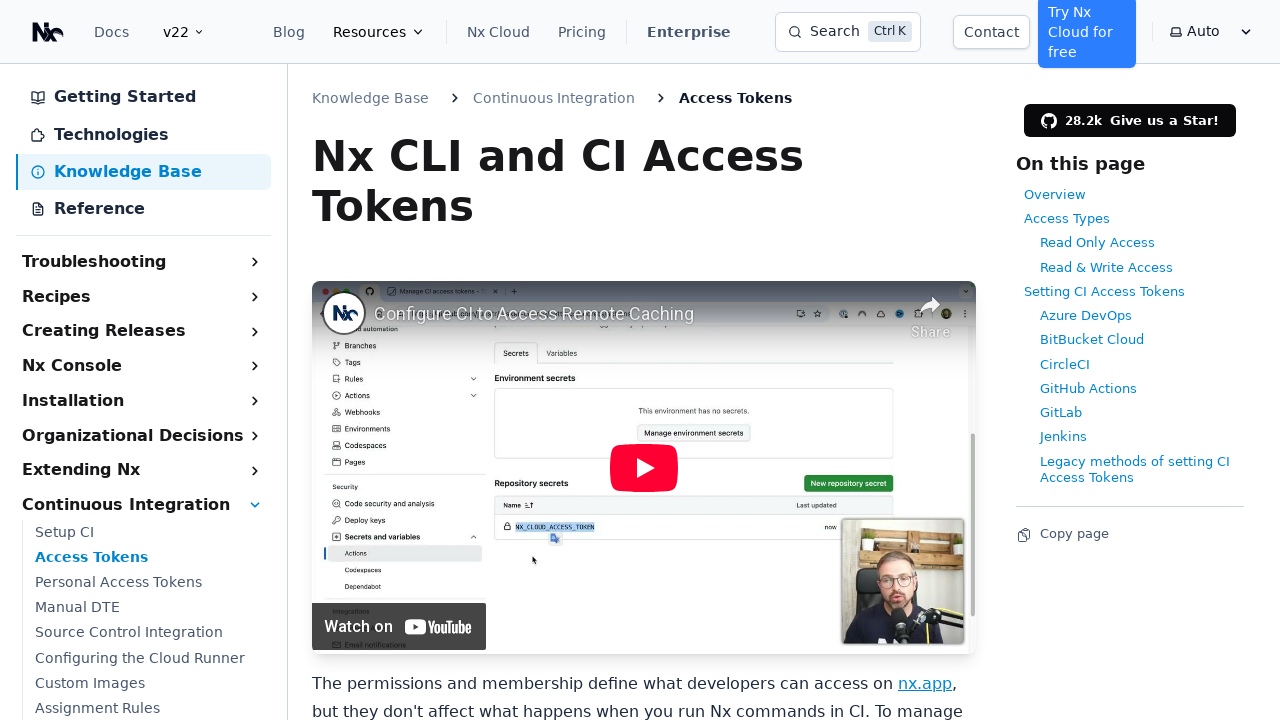